Tests checkbox functionality by verifying checkboxes can be checked and unchecked on the-internet.herokuapp.com checkboxes page

Starting URL: http://the-internet.herokuapp.com/checkboxes

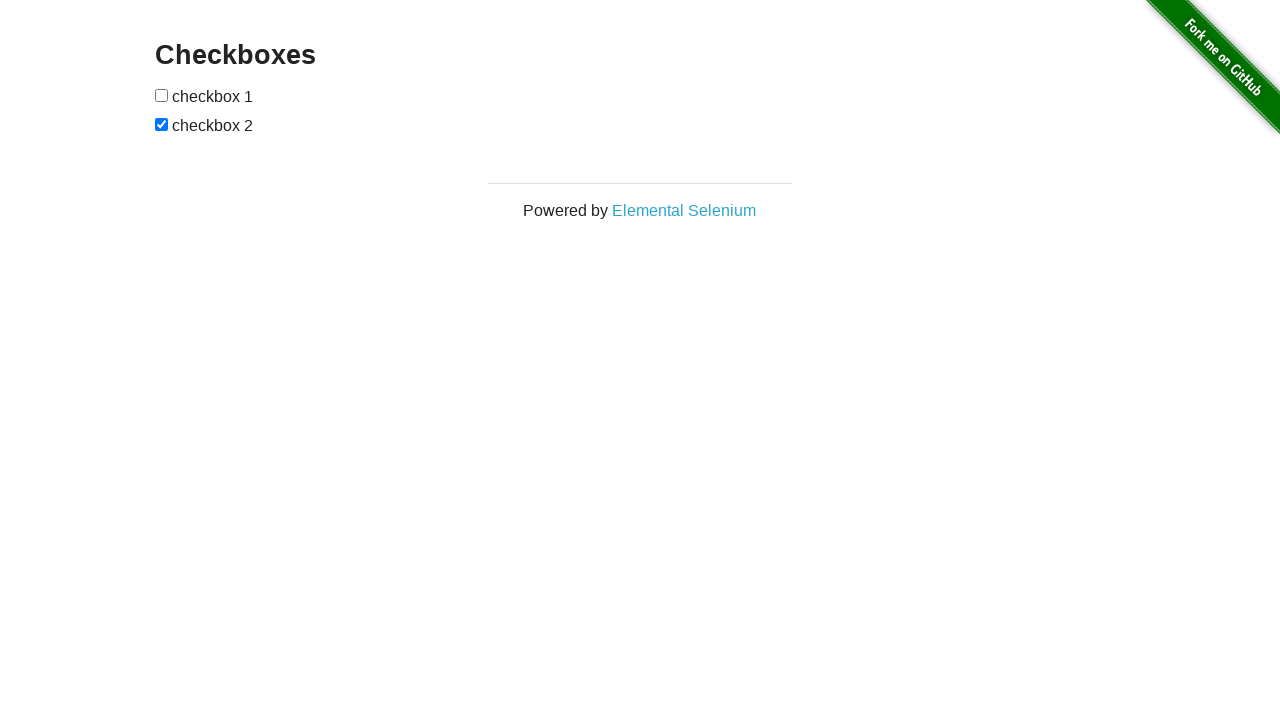

Waited for checkboxes to load on the page
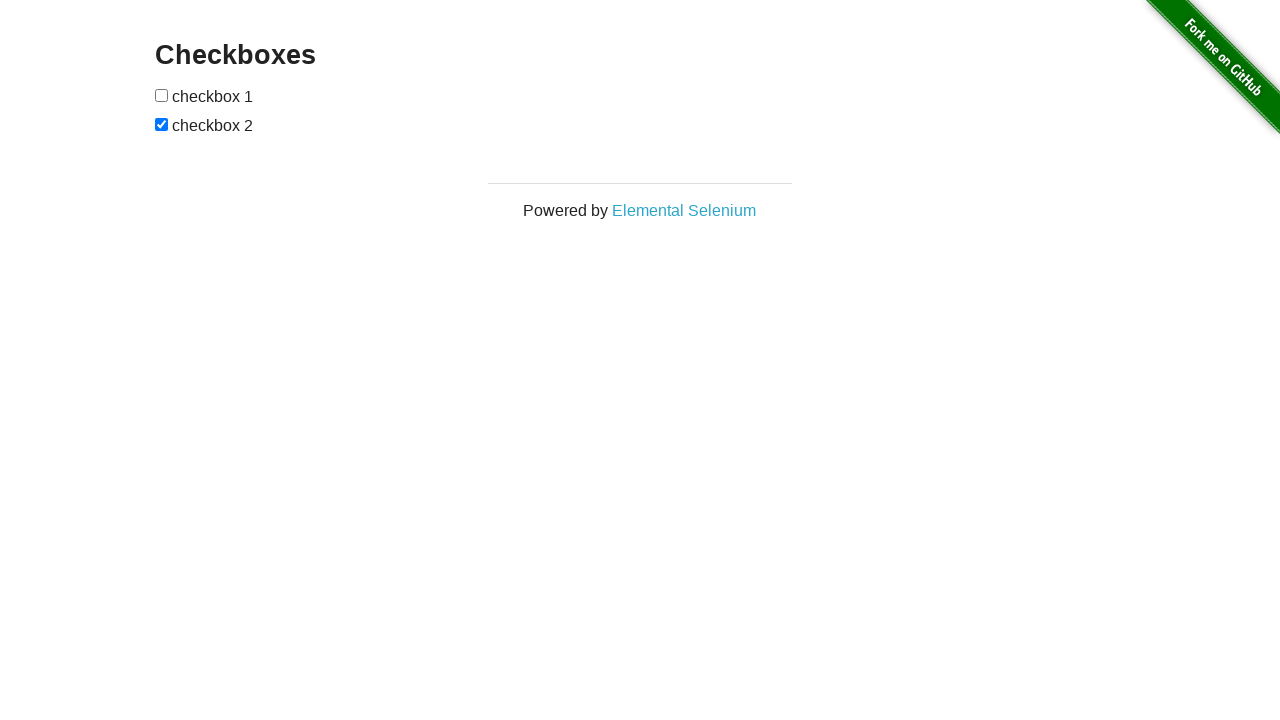

Located all checkbox elements on the page
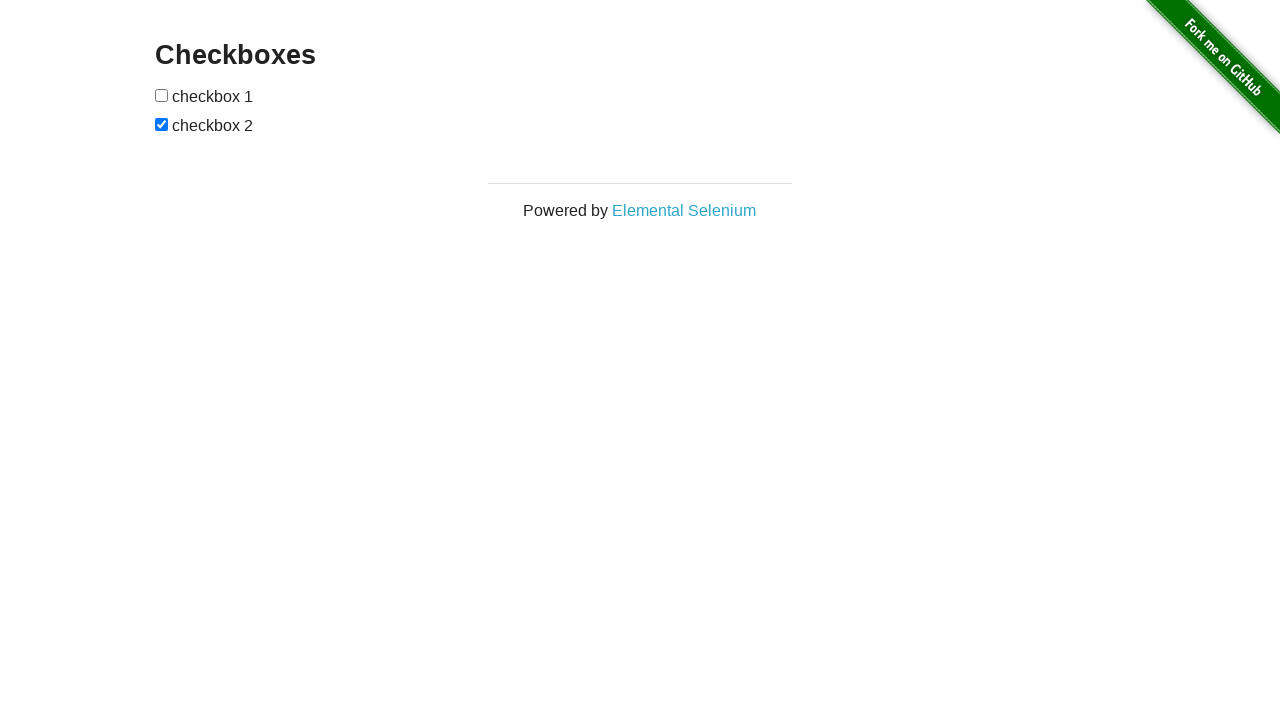

Verified that exactly 2 checkboxes are present
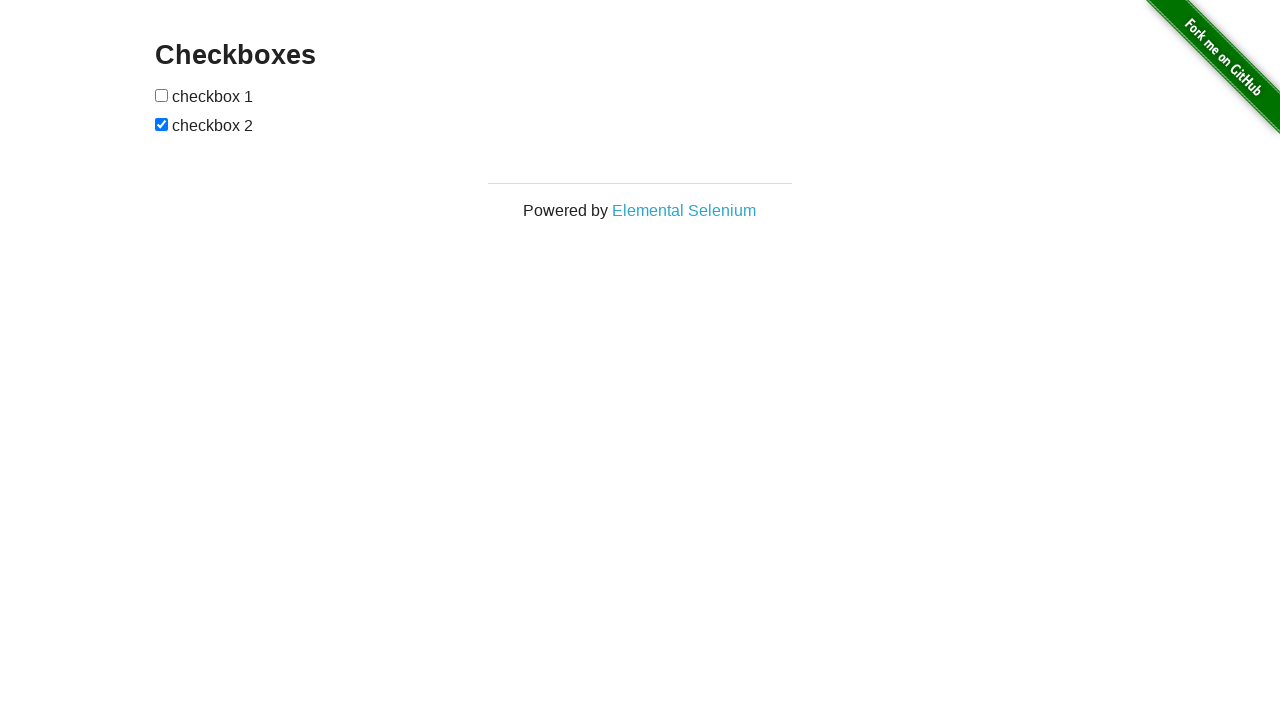

Selected the first checkbox element
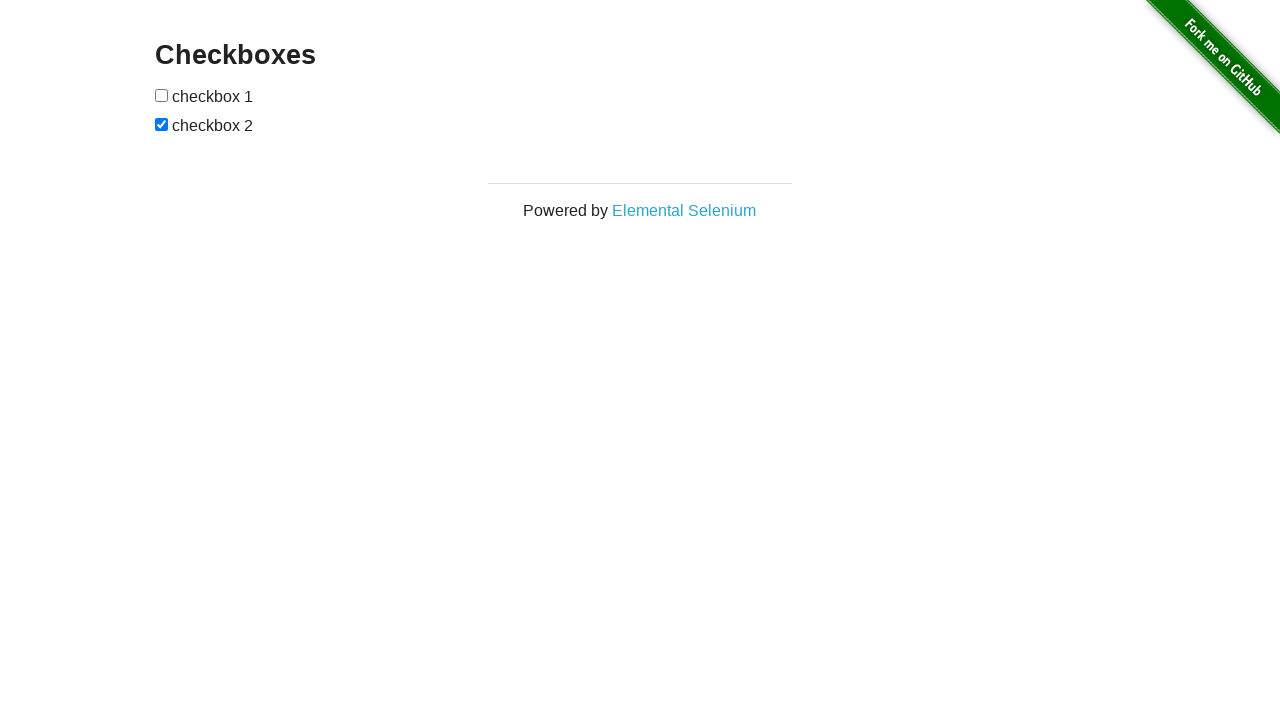

Verified that the first checkbox is unchecked
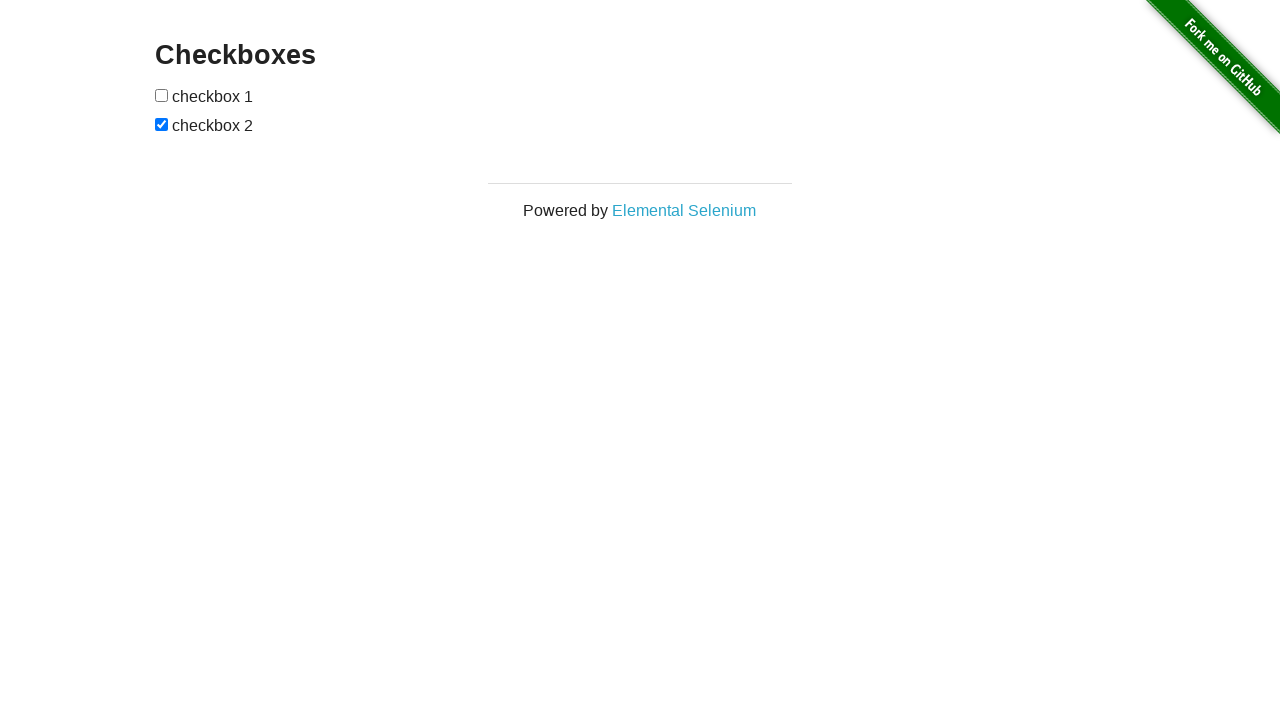

Checked the first checkbox at (162, 95) on input[type='checkbox'] >> nth=0
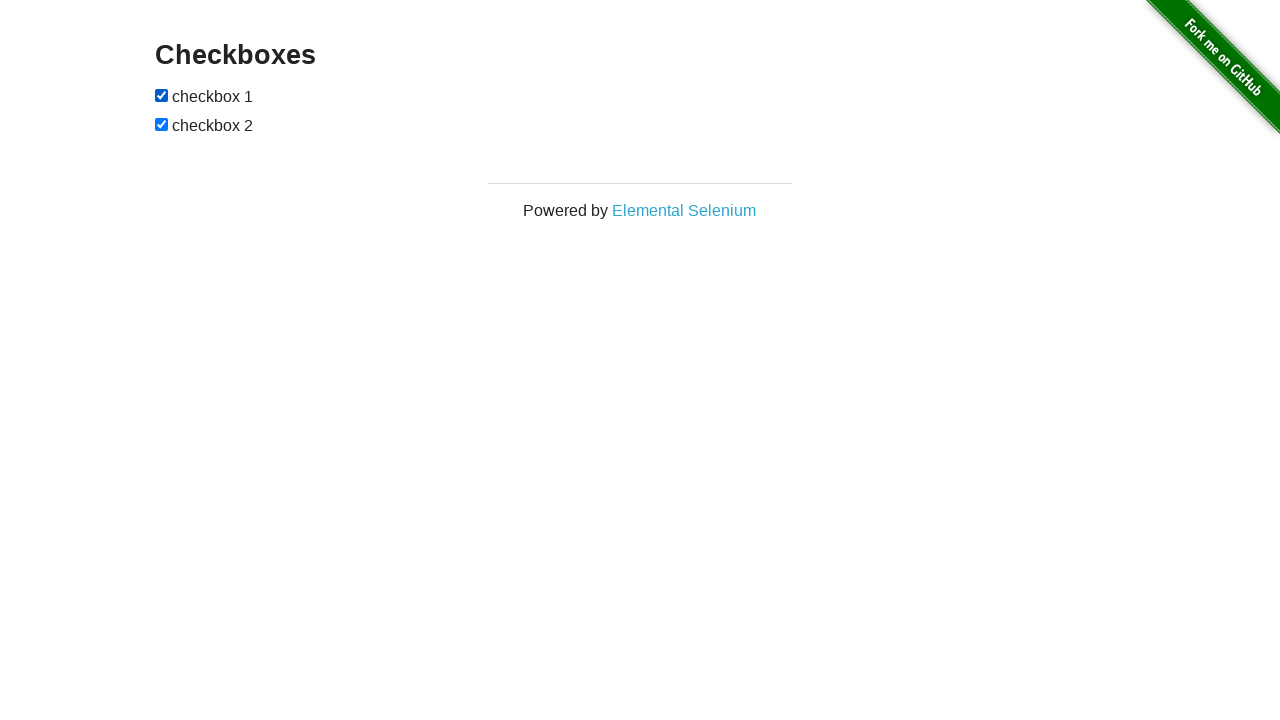

Verified that the first checkbox is now checked
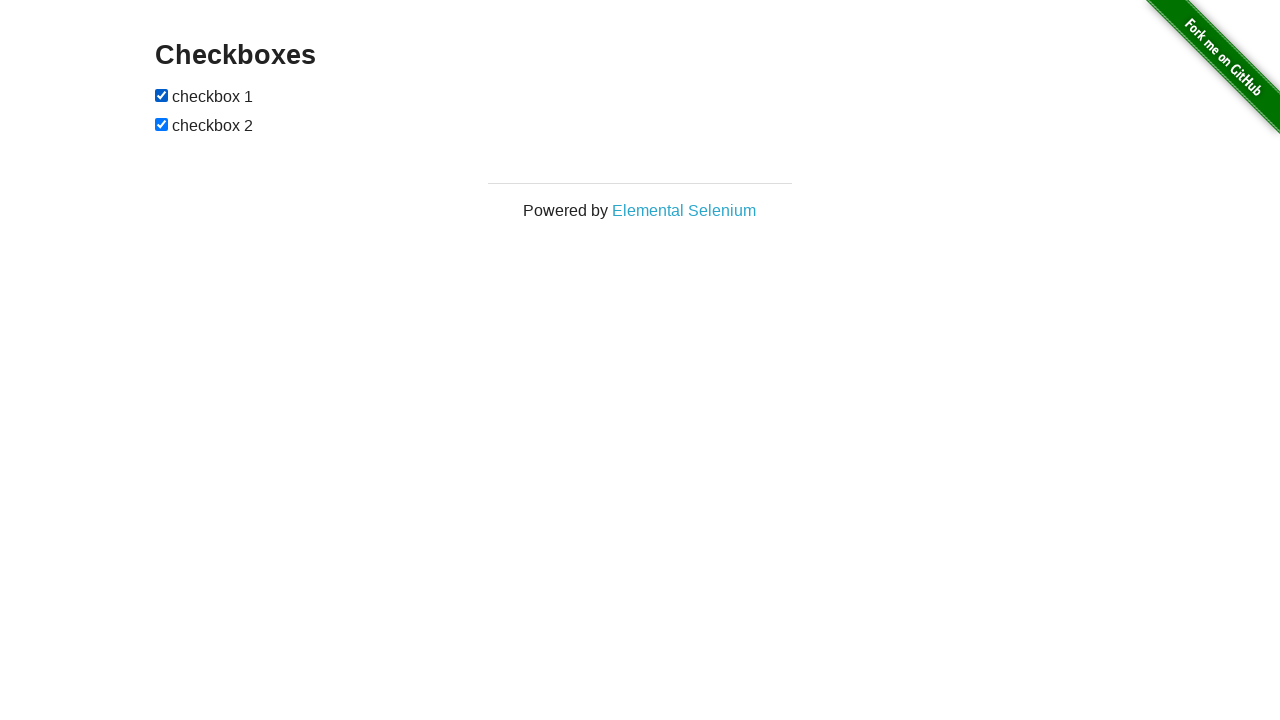

Checked the first checkbox again to verify it remains checked on input[type='checkbox'] >> nth=0
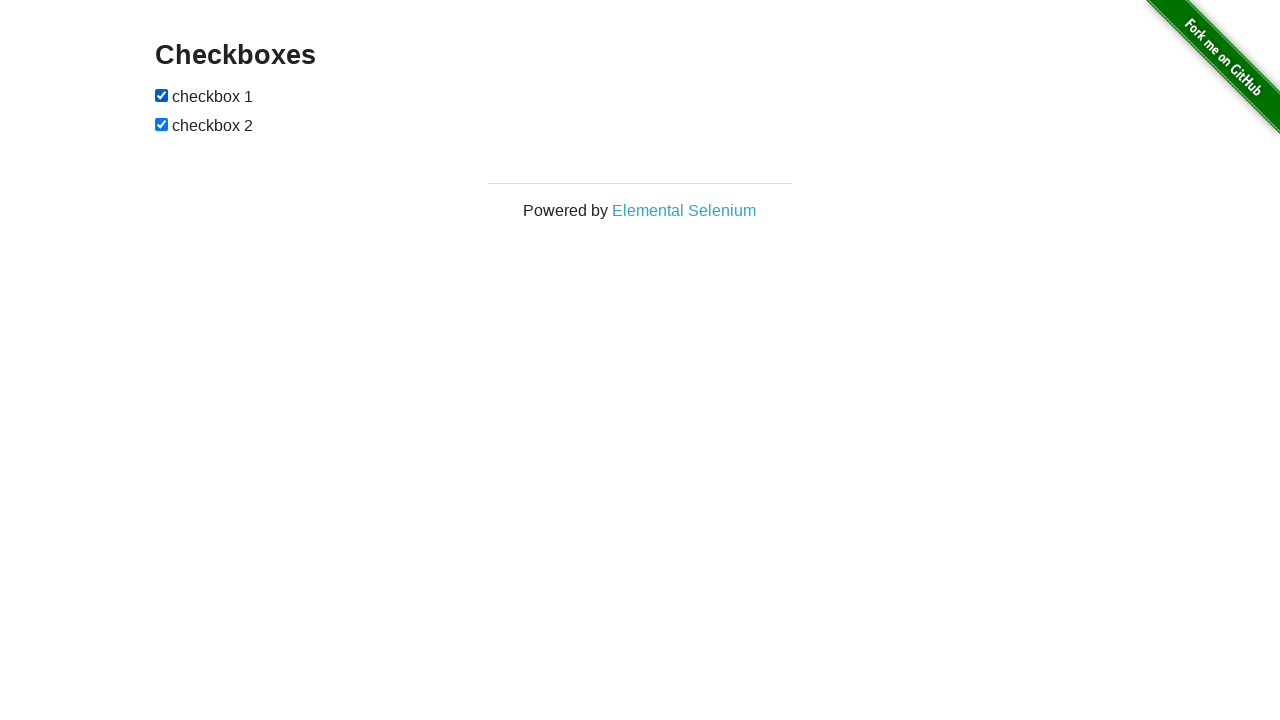

Verified that the first checkbox is still checked after re-checking
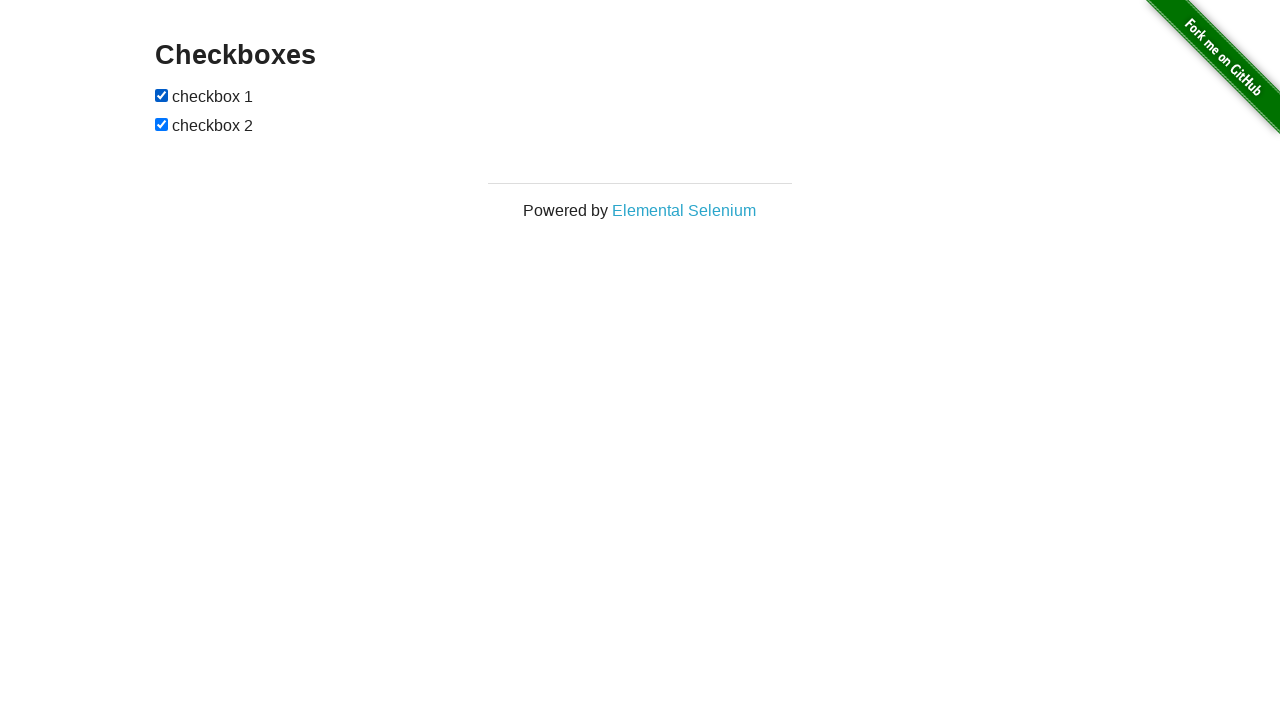

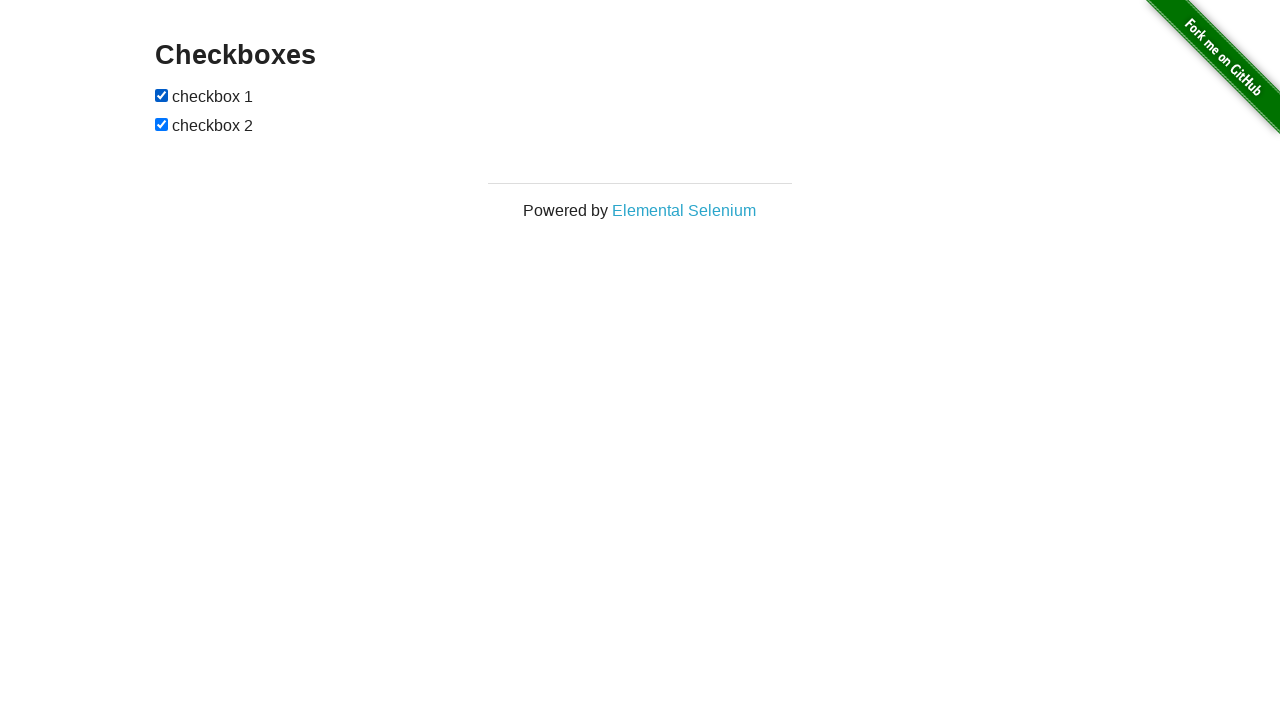